Tests dynamic loading functionality by clicking the Start button and waiting for the "Hello World!" text to appear after the loading animation completes.

Starting URL: http://the-internet.herokuapp.com/dynamic_loading/2

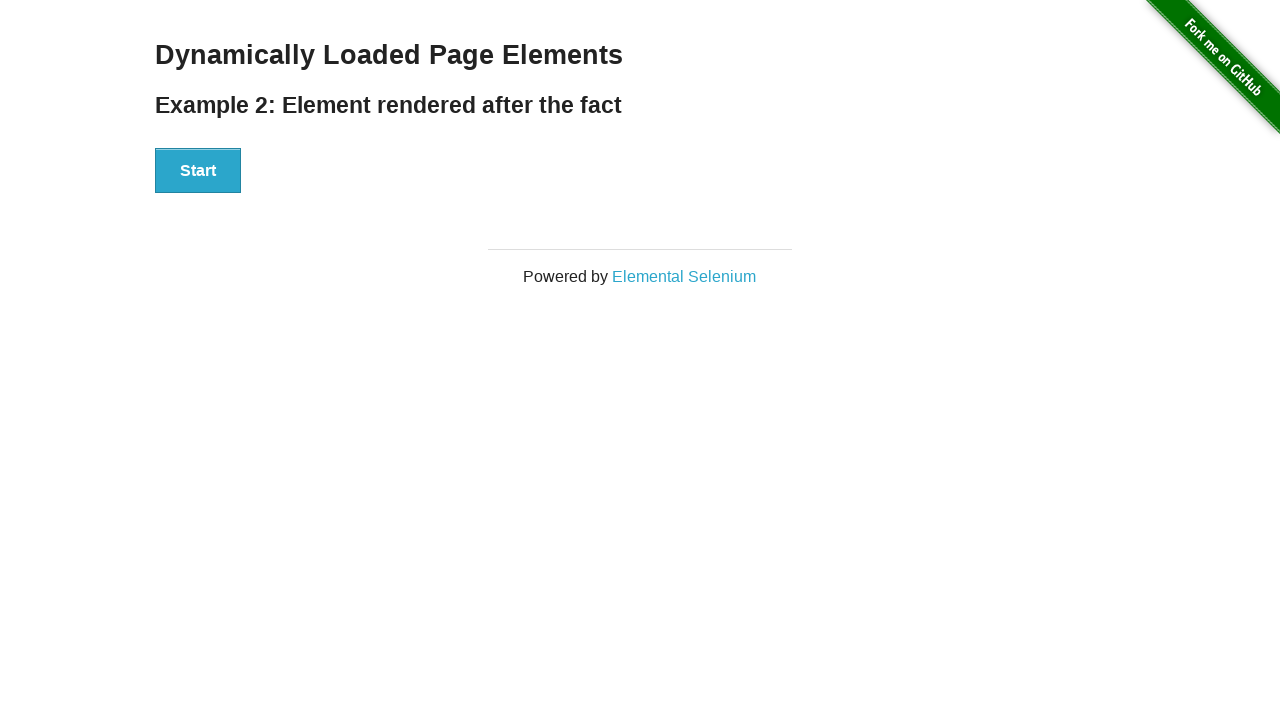

Start button is visible
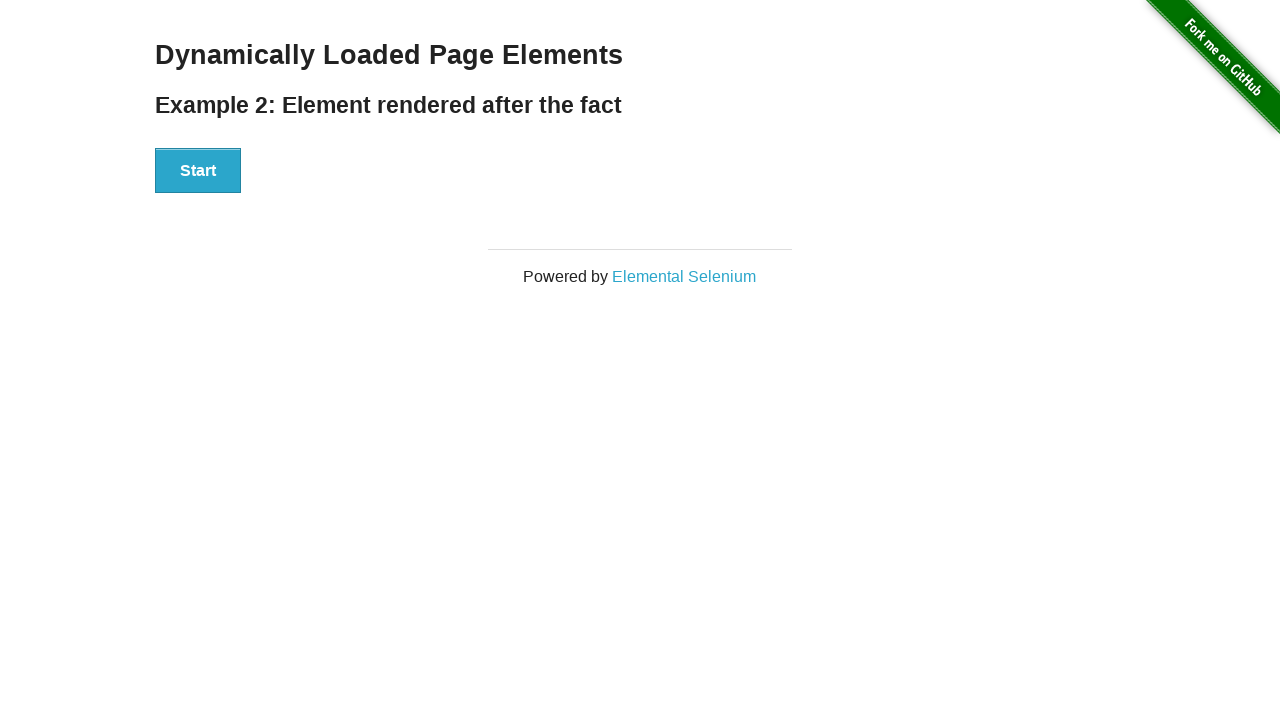

Clicked the Start button to initiate dynamic loading at (198, 171) on xpath=//button[text()='Start']
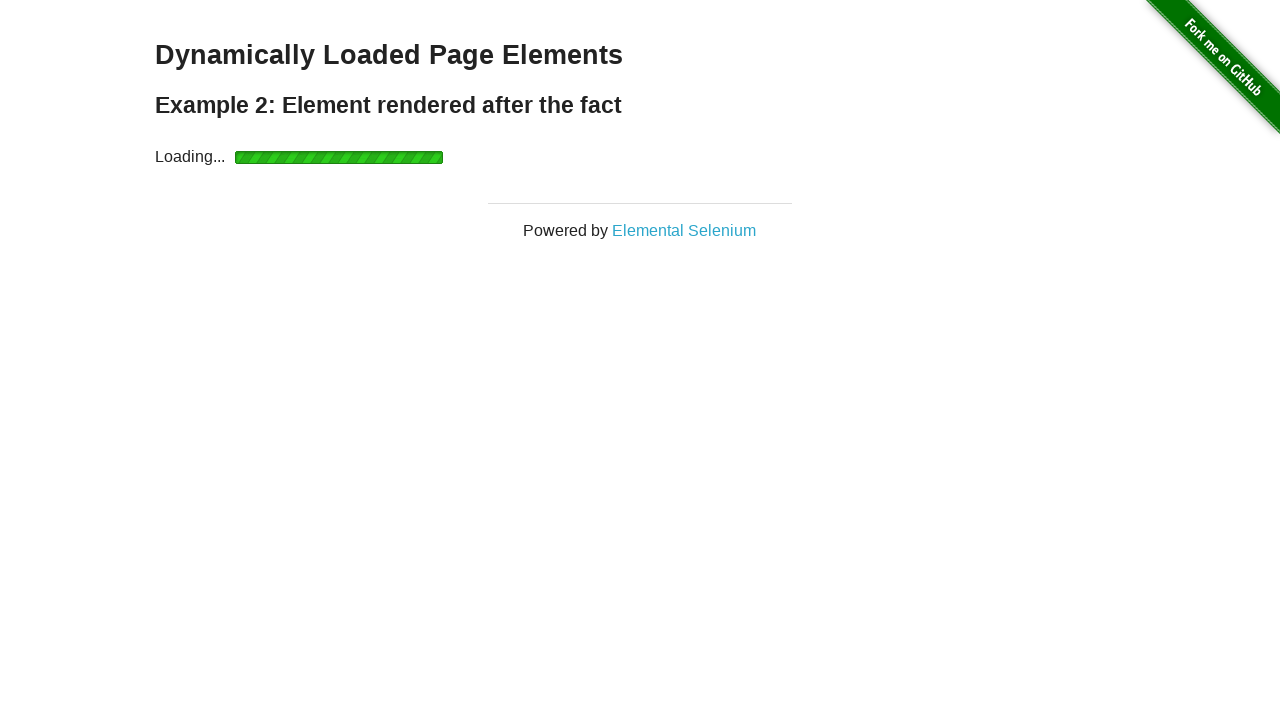

Hello World! text appeared after loading animation completed
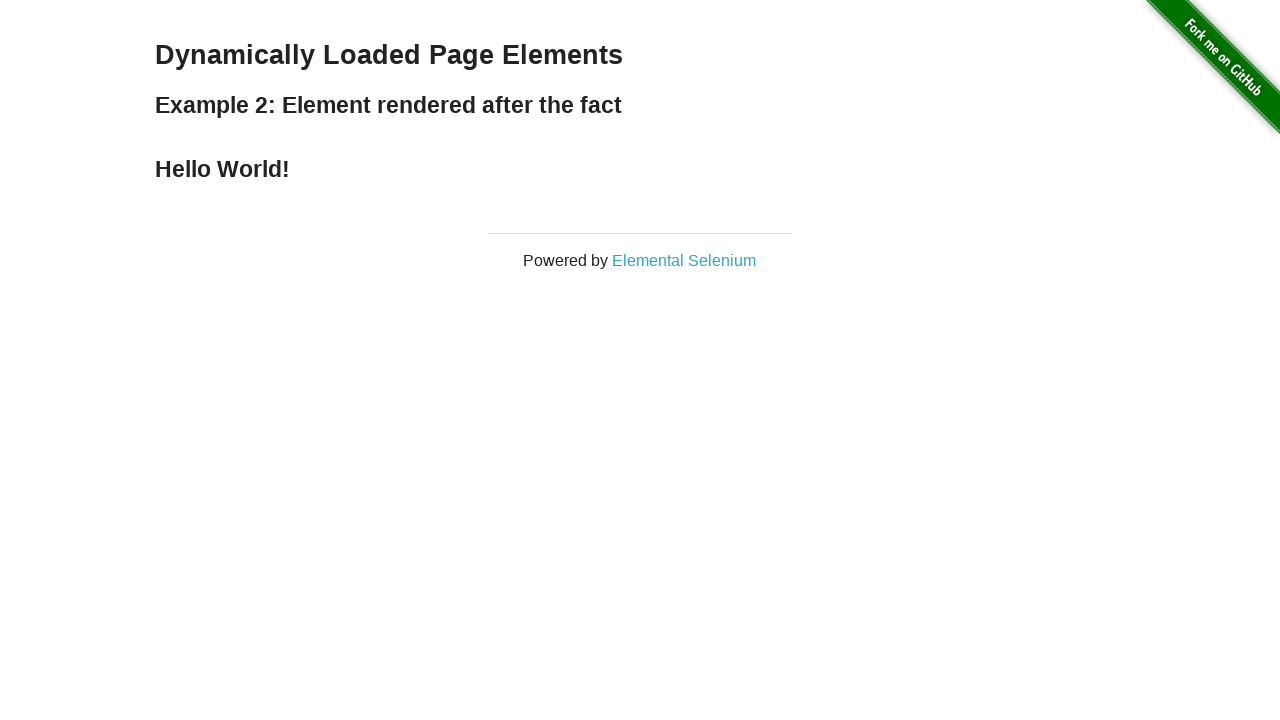

Verified Hello World! text is displayed
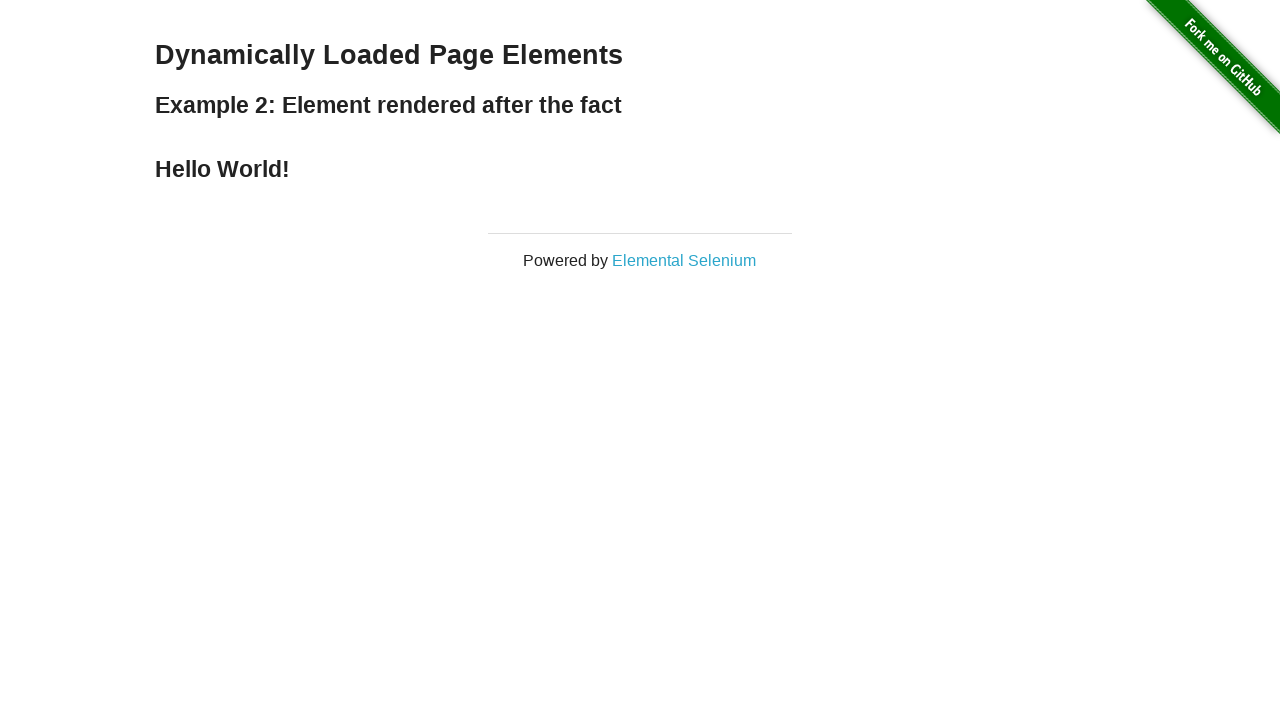

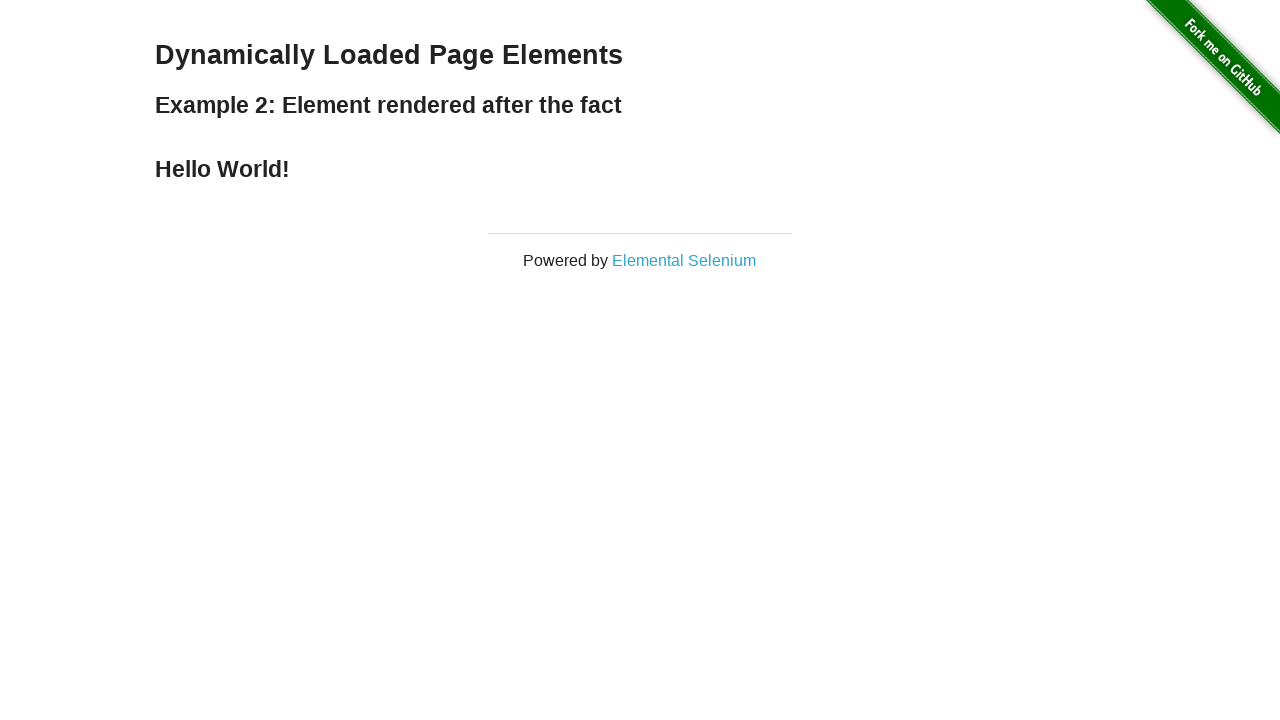